Tests alert box functionality by clicking the alert button and accepting the alert dialog

Starting URL: https://rahulshettyacademy.com/AutomationPractice/

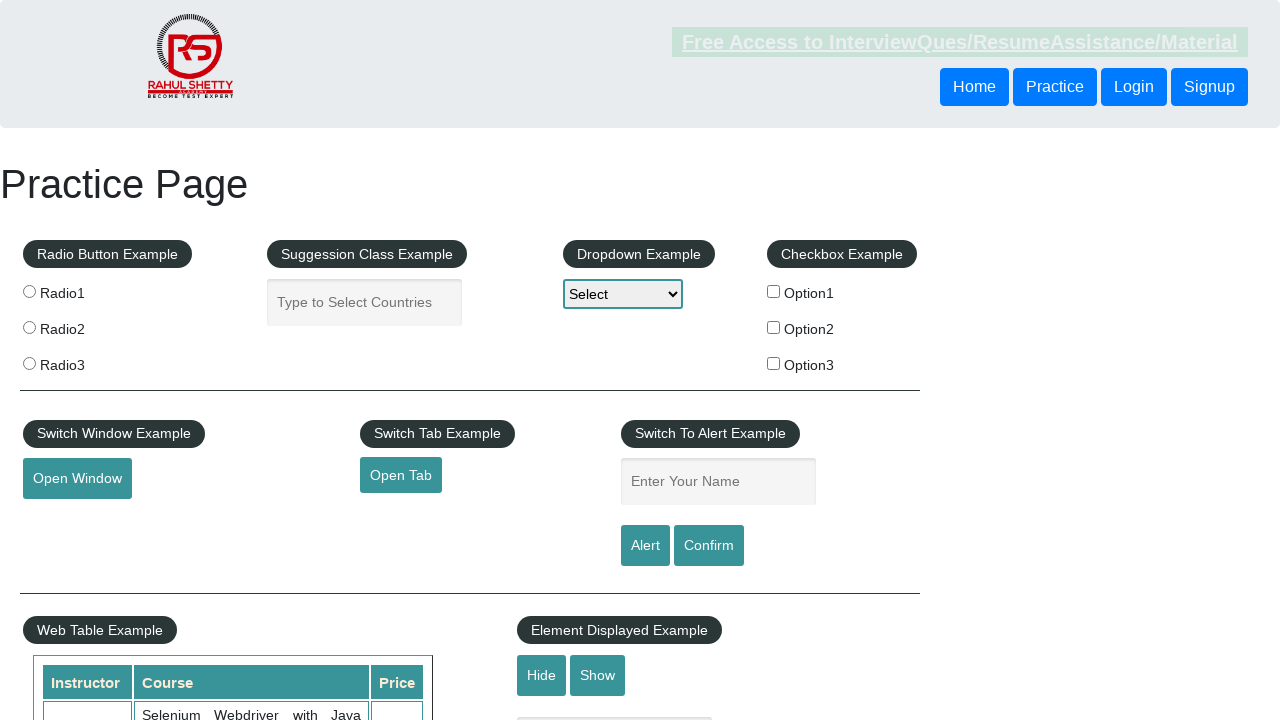

Clicked alert button to trigger alert dialog at (645, 546) on #alertbtn
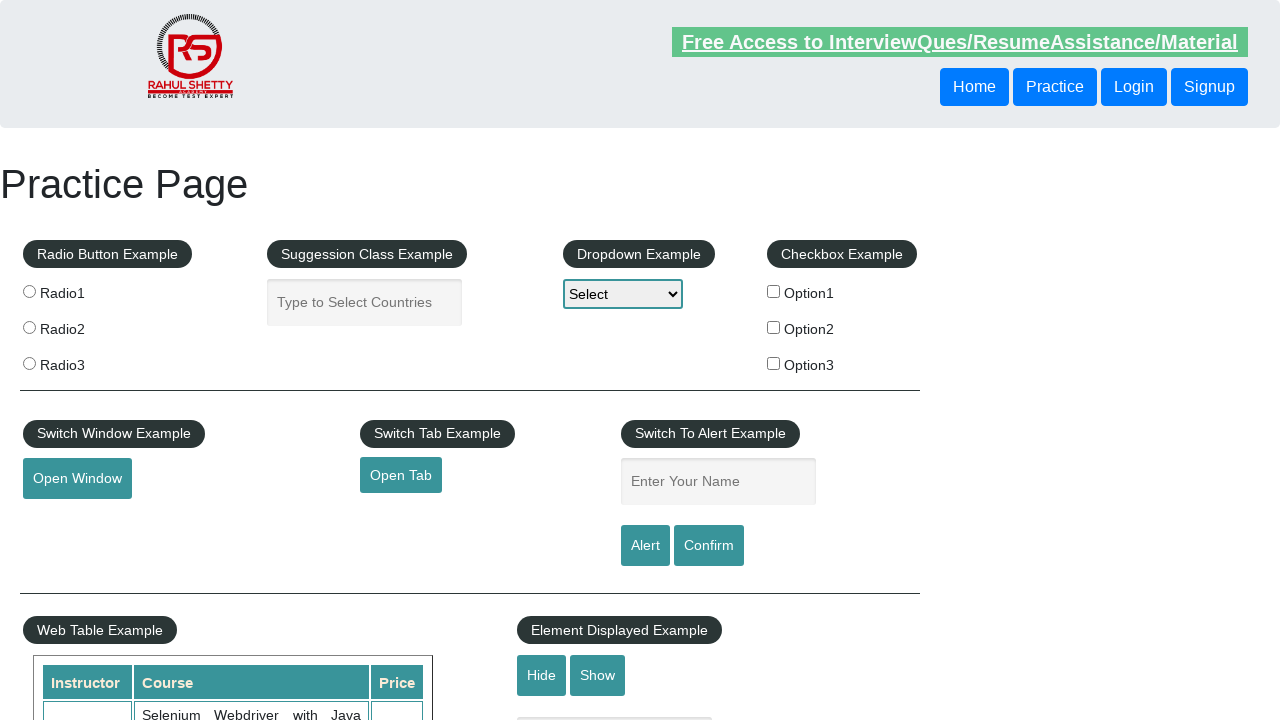

Registered dialog handler to accept alert
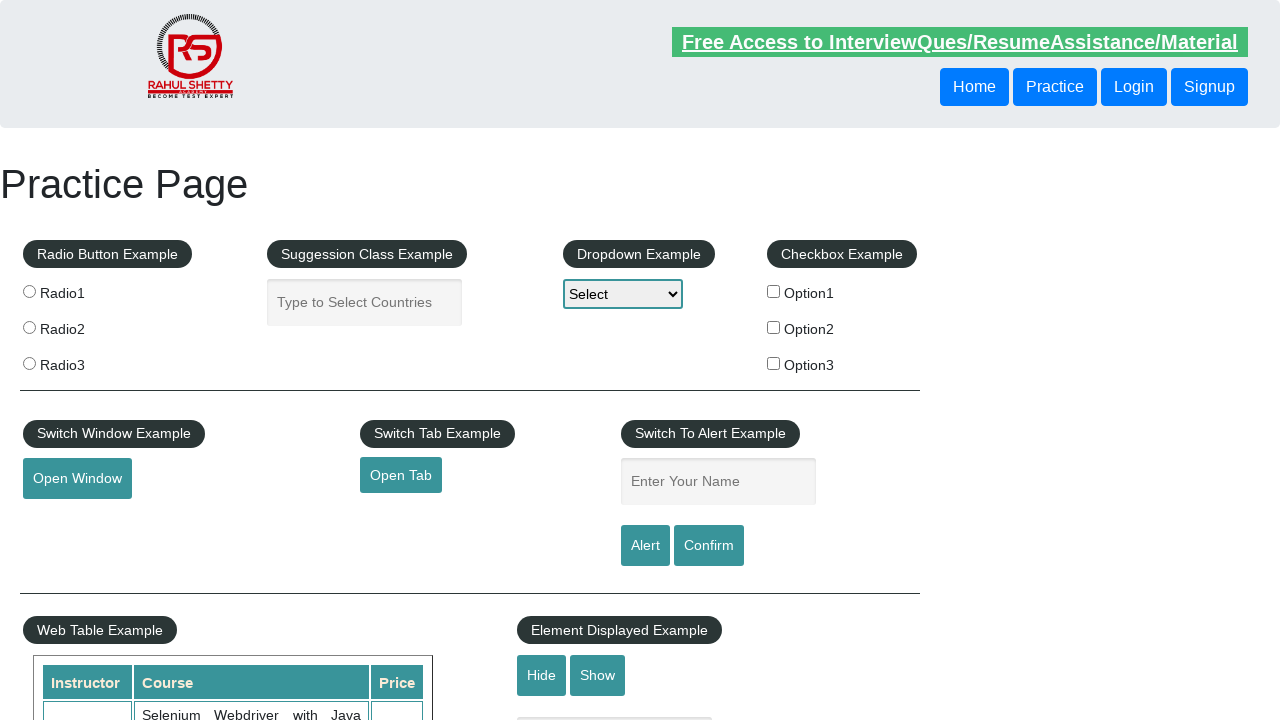

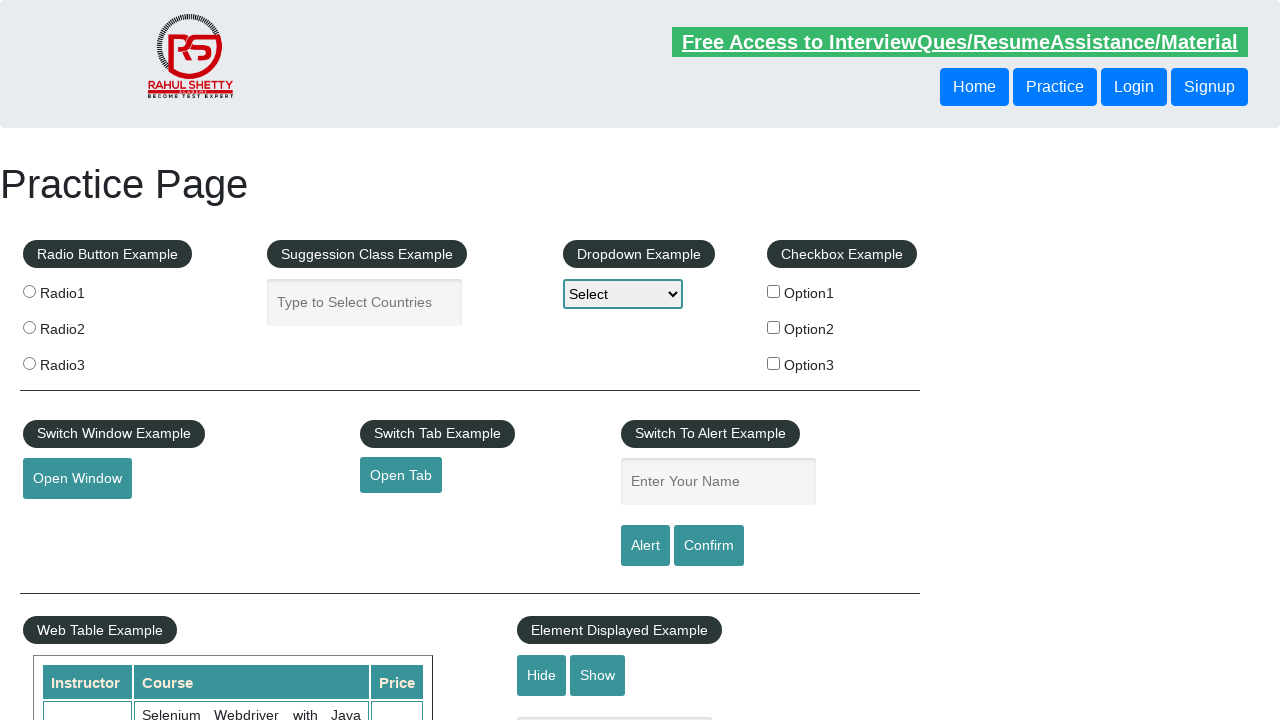